Navigates to an Angular demo application and clicks on the library button to access the library section

Starting URL: https://rahulshettyacademy.com/angularAppdemo/

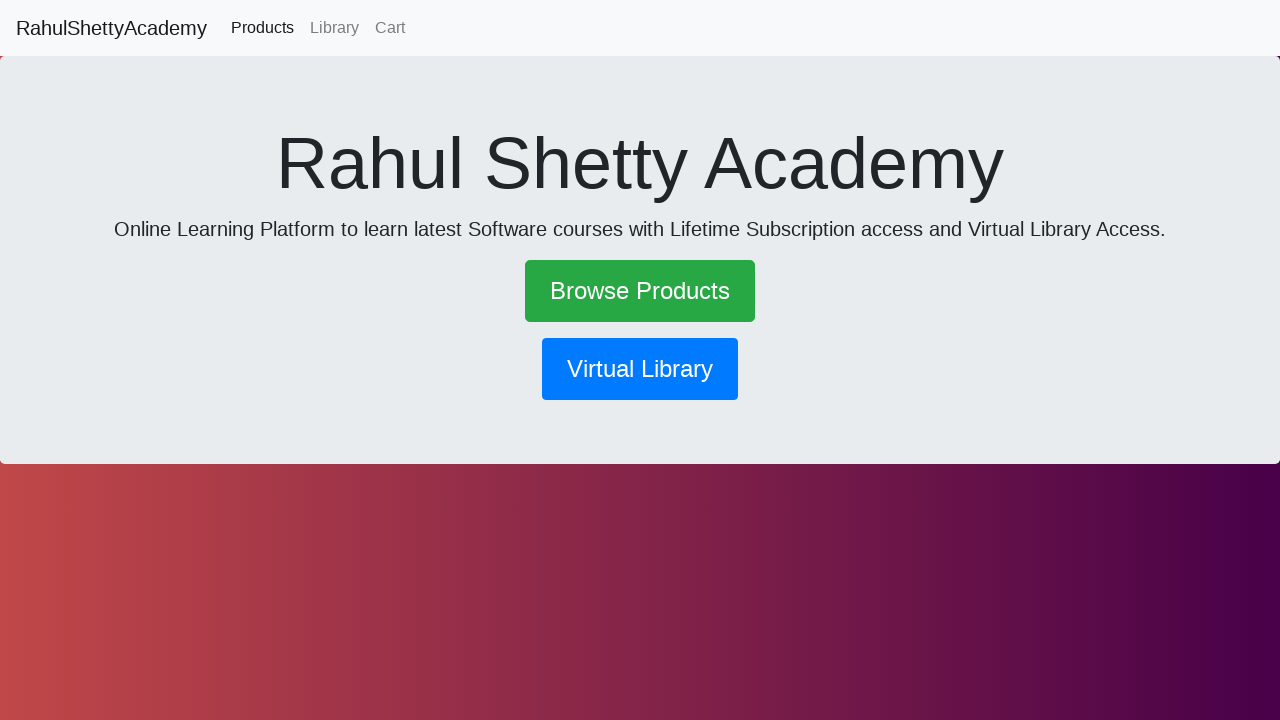

Clicked on the library button to navigate to library section at (640, 369) on button[routerlink='/library']
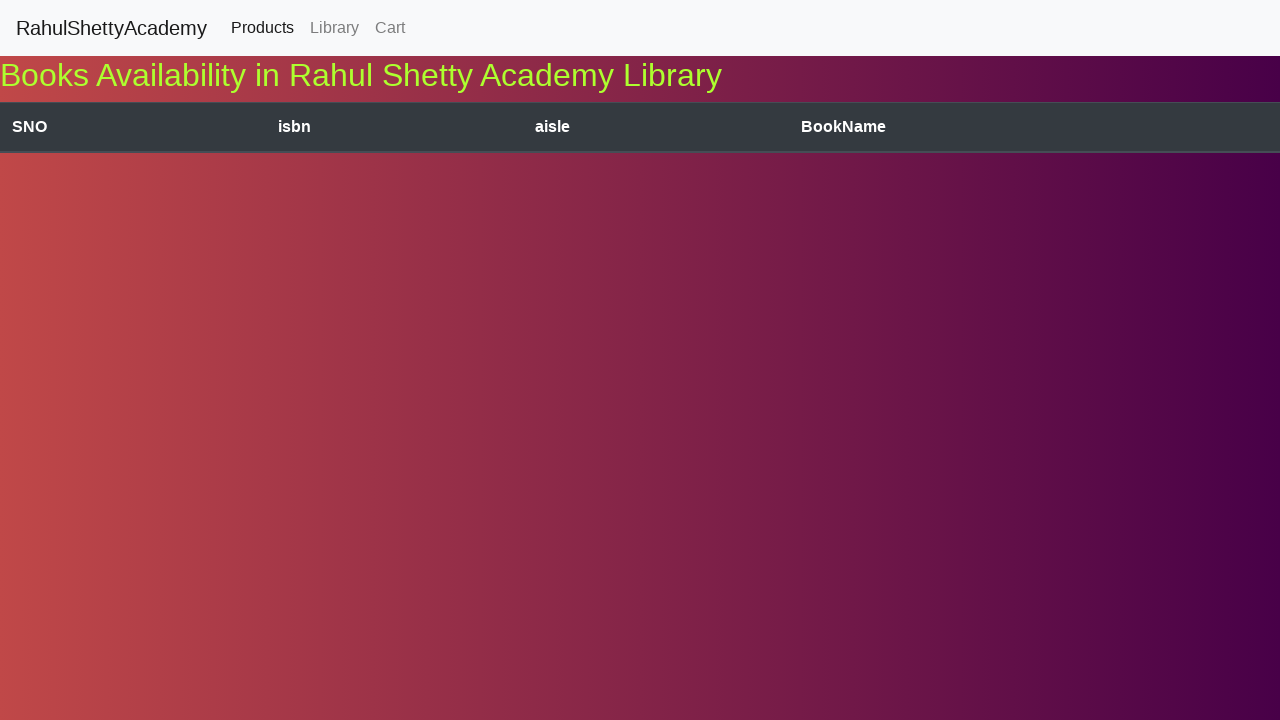

Waited for network to reach idle state after navigation to library
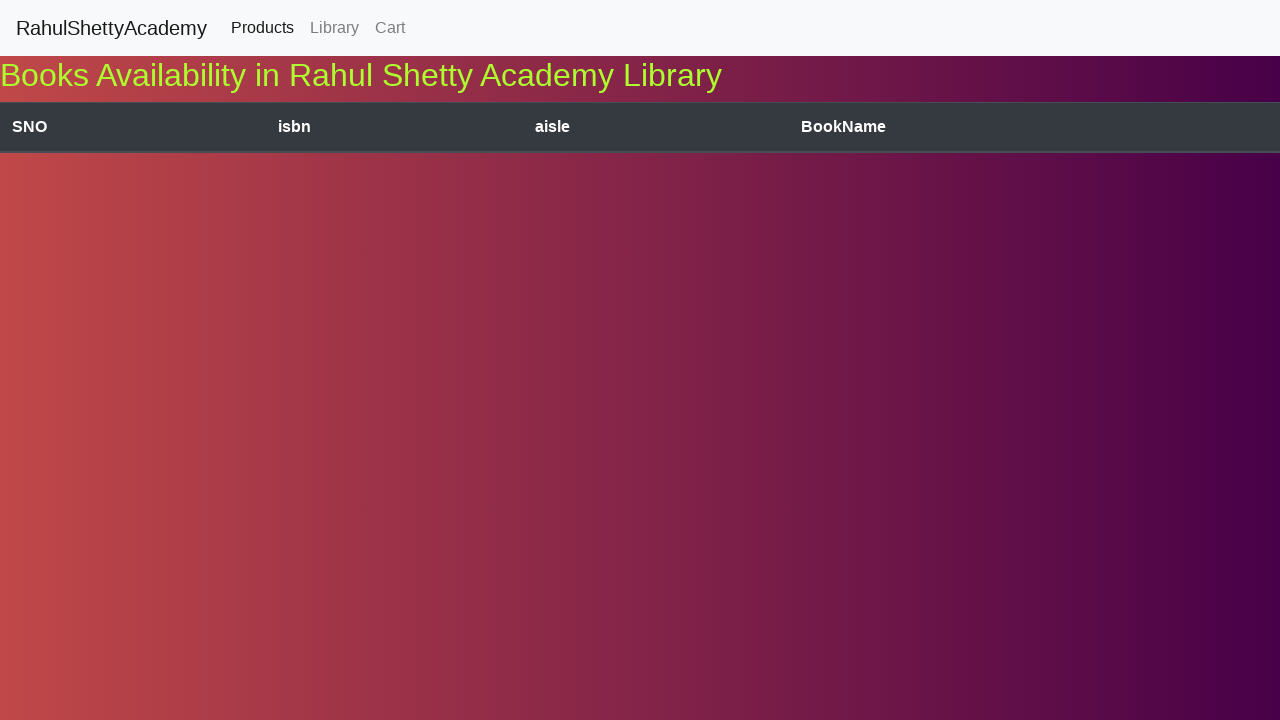

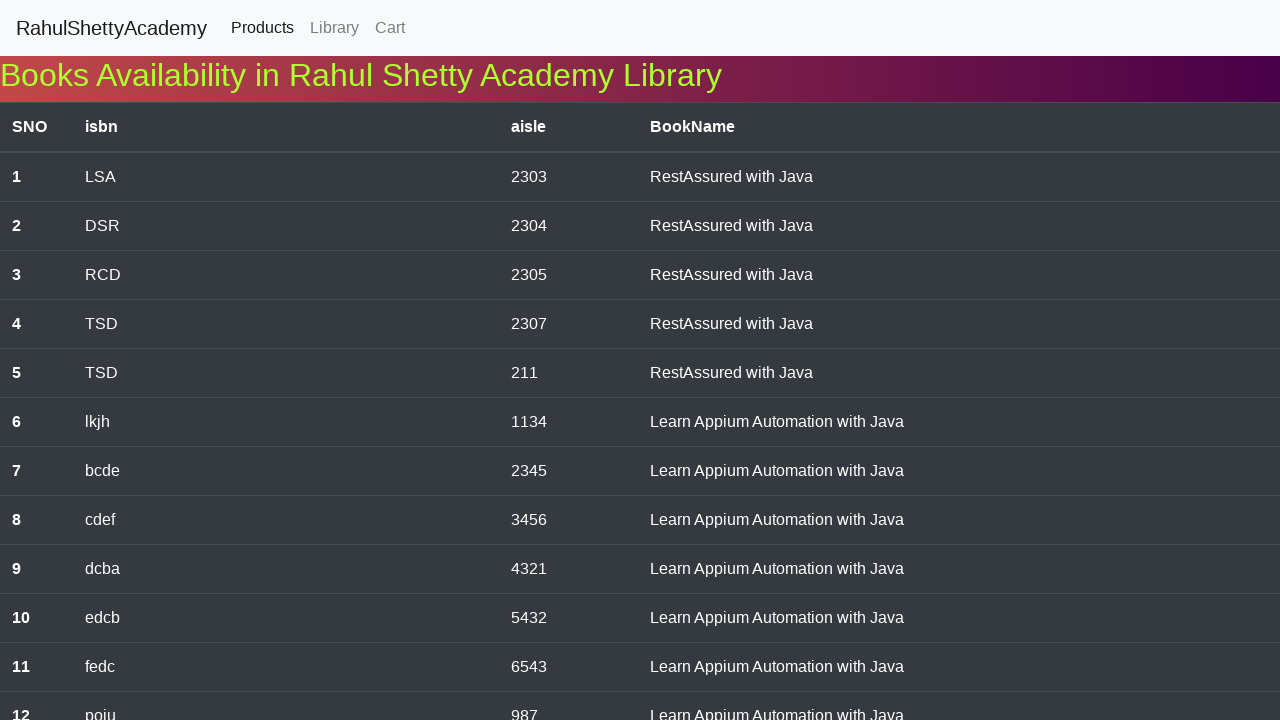